Tests multiple windows functionality by clicking to open a new window, switching to the child window to verify its content, then switching back to the parent window to verify its content

Starting URL: https://the-internet.herokuapp.com

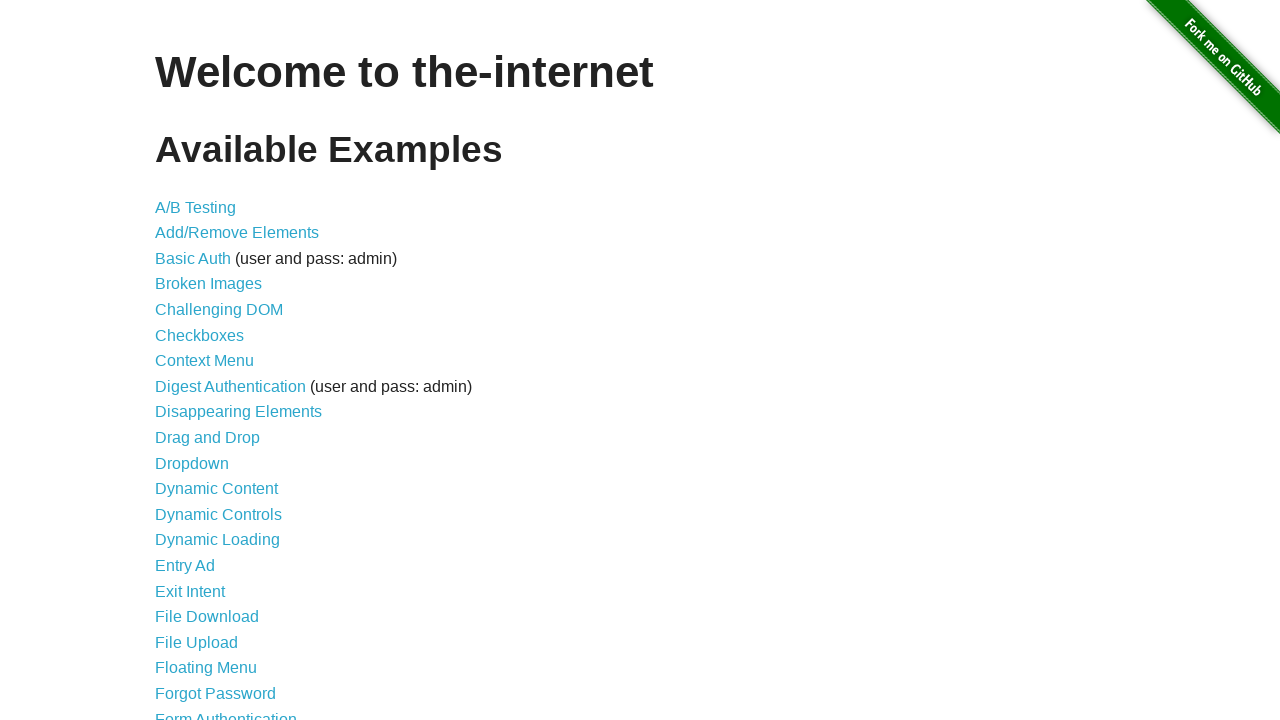

Clicked on Multiple Windows link at (218, 369) on xpath=//a[text()='Multiple Windows']
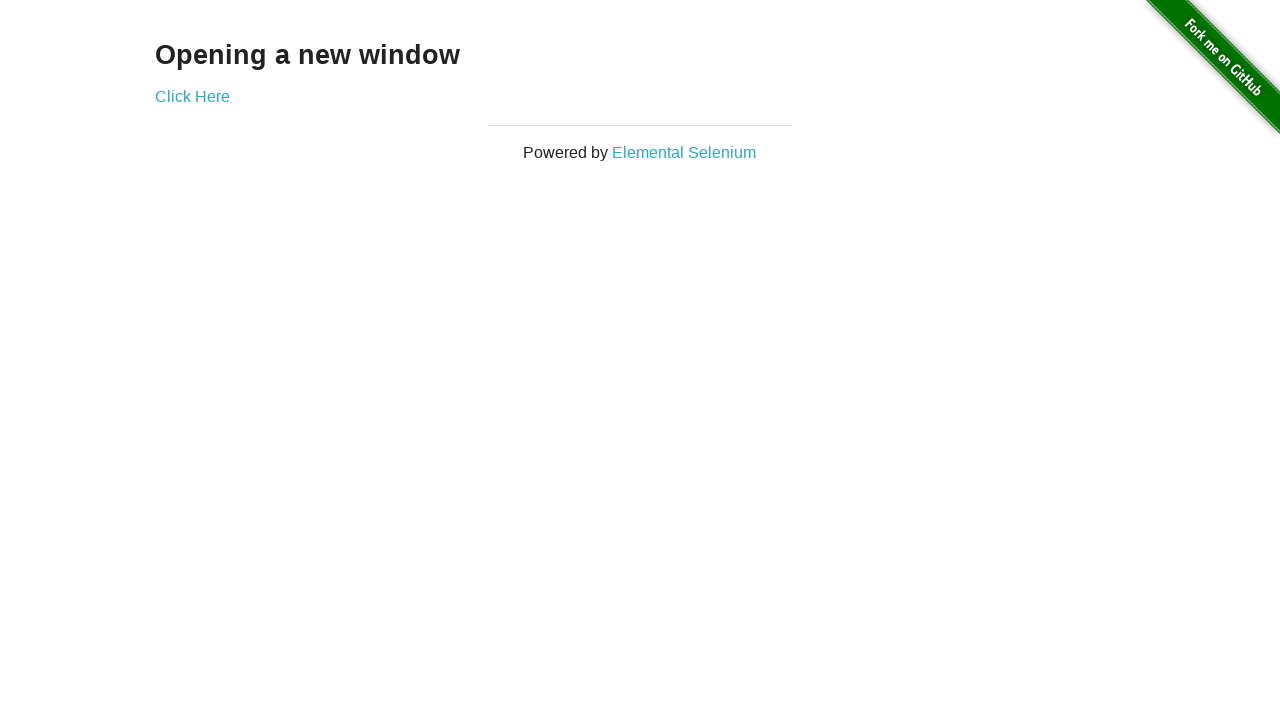

Clicked 'Click Here' link to open new window at (192, 96) on xpath=//a[text()='Click Here']
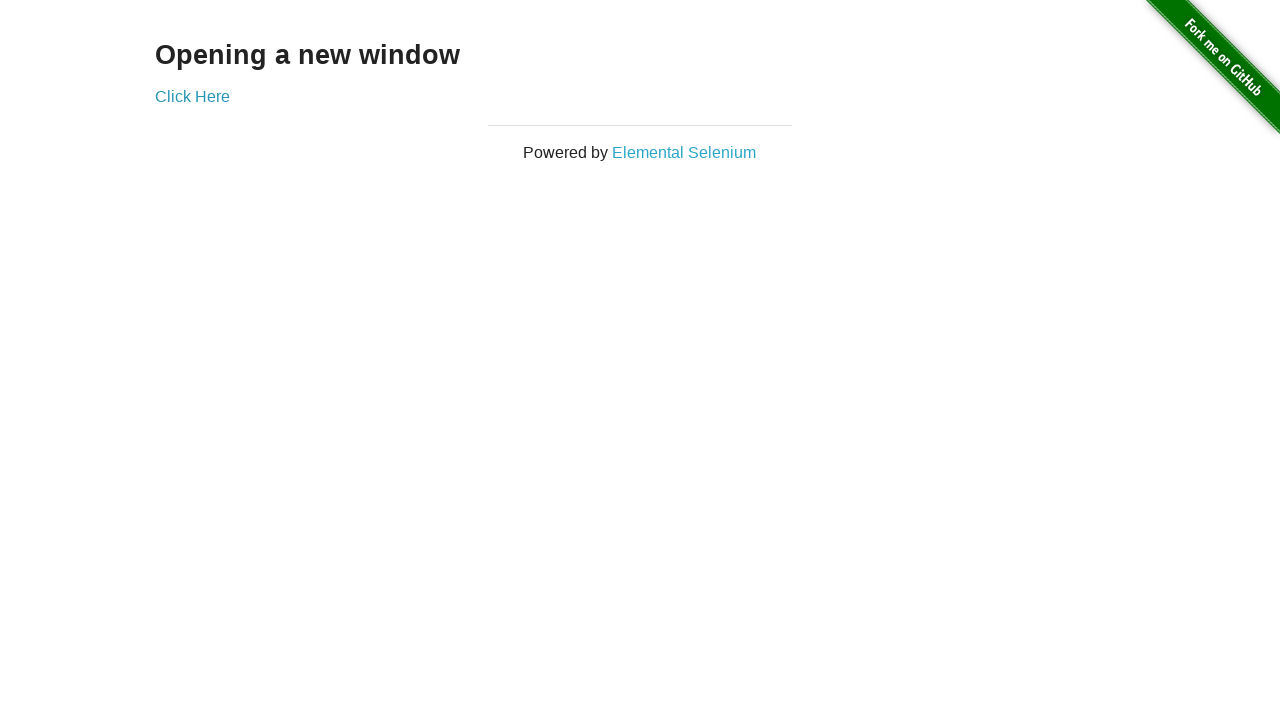

Captured new child window page object
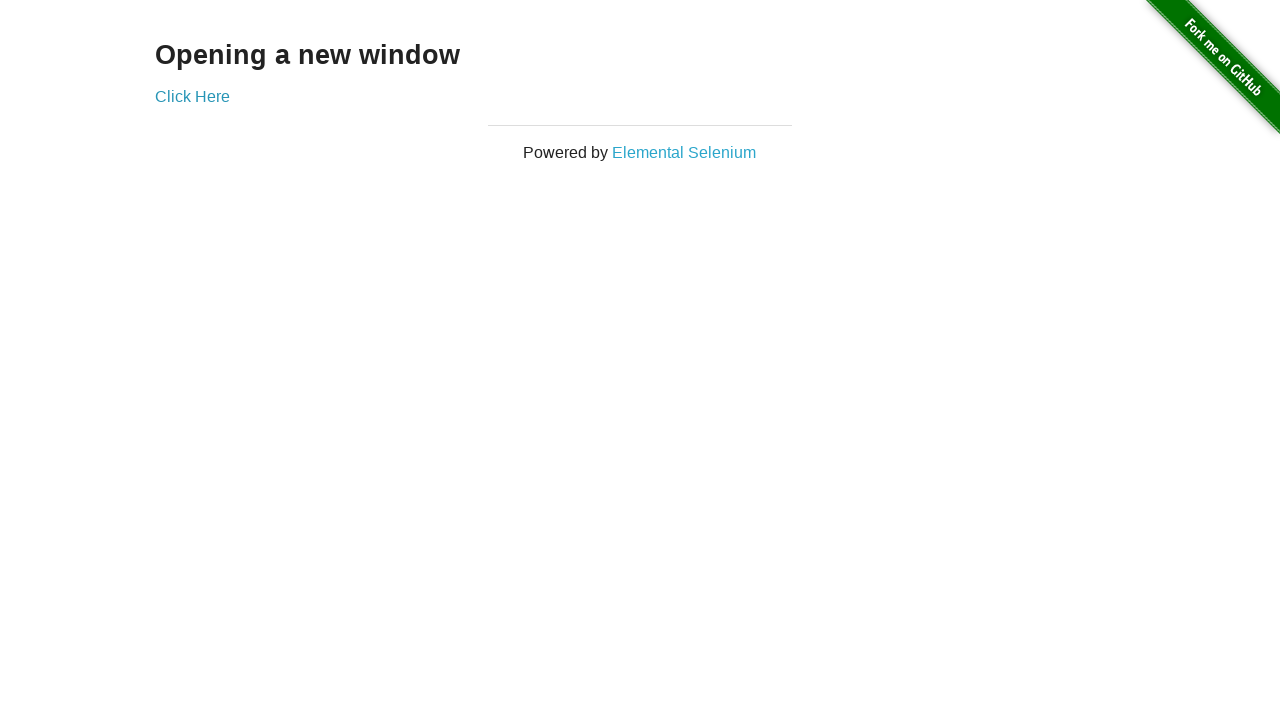

Verified child window loaded with 'New Window' heading
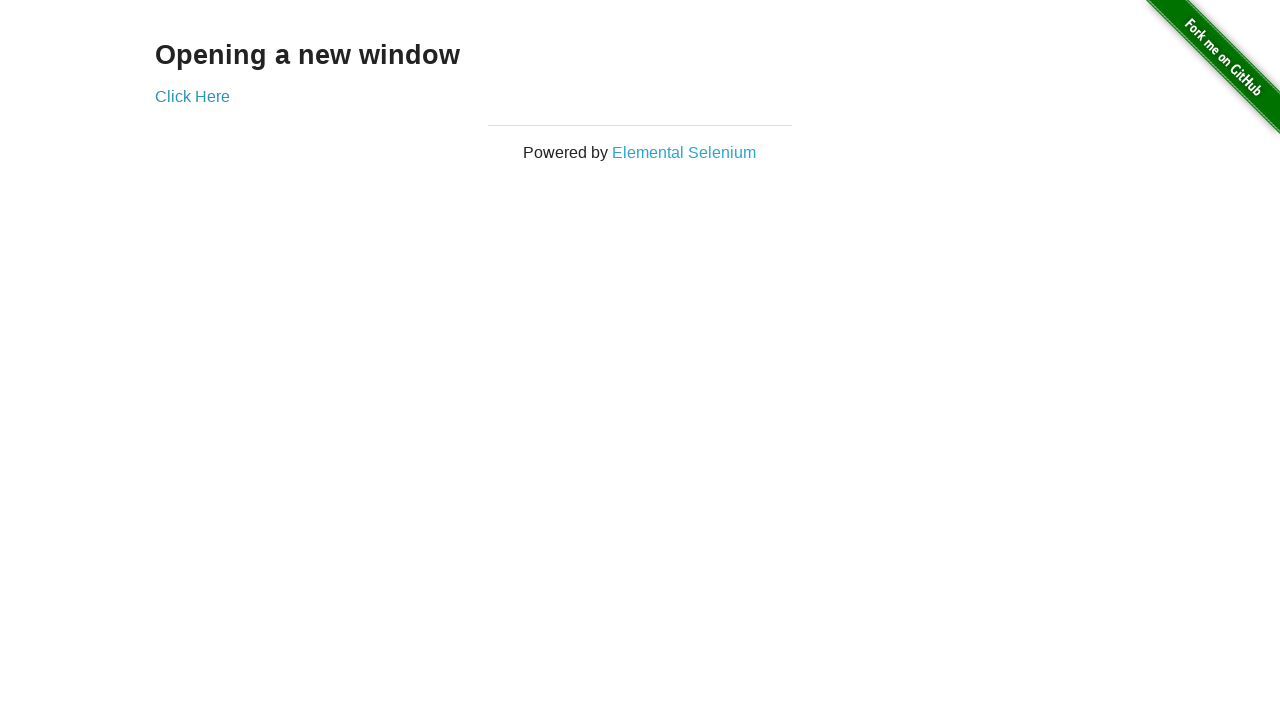

Switched back to parent window
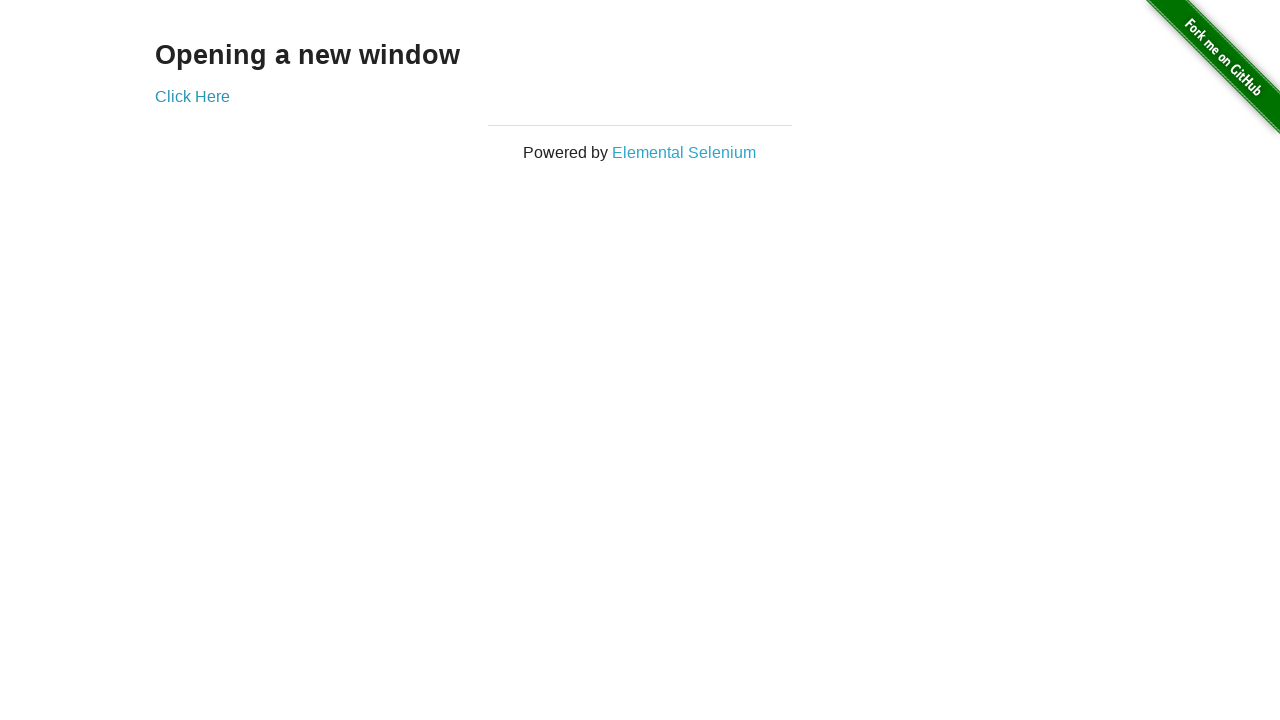

Verified parent window loaded with 'Opening a new window' heading
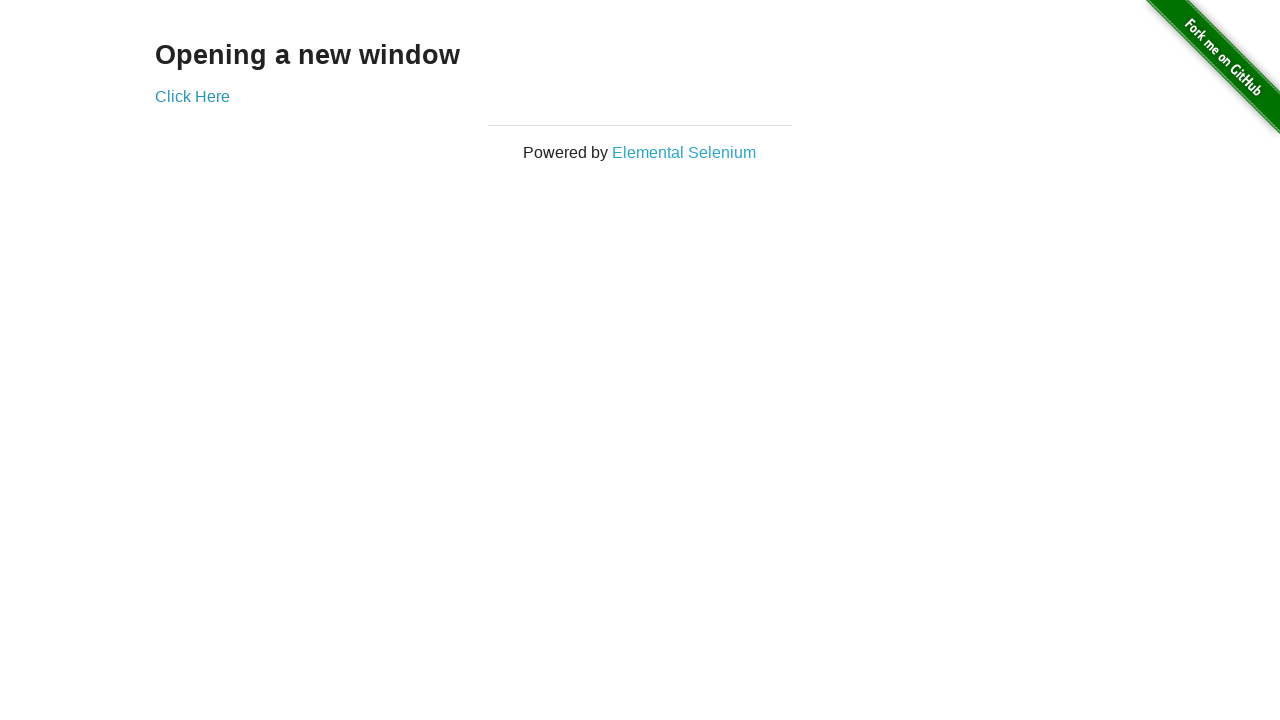

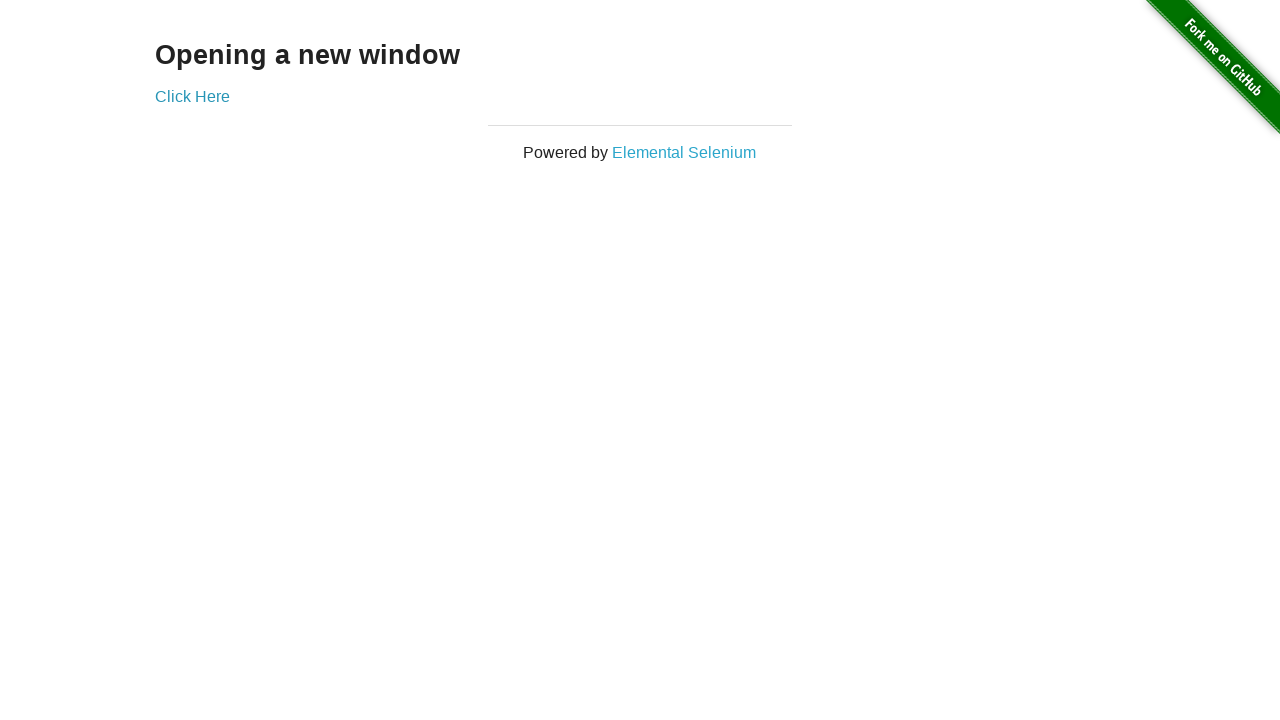